Tests left-click functionality by clicking on the 'A/B Testing' link using the left mouse button

Starting URL: https://practice.cydeo.com/

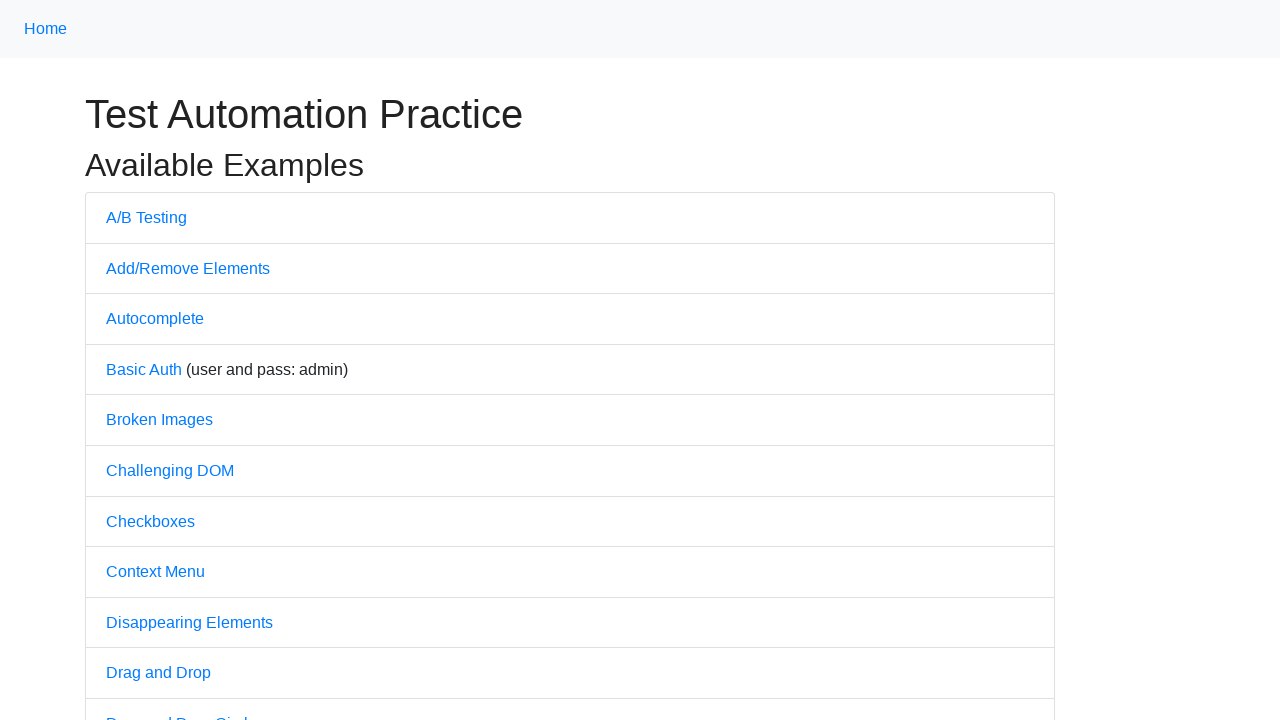

Left-clicked on 'A/B Testing' link at (146, 217) on text='A/B Testing'
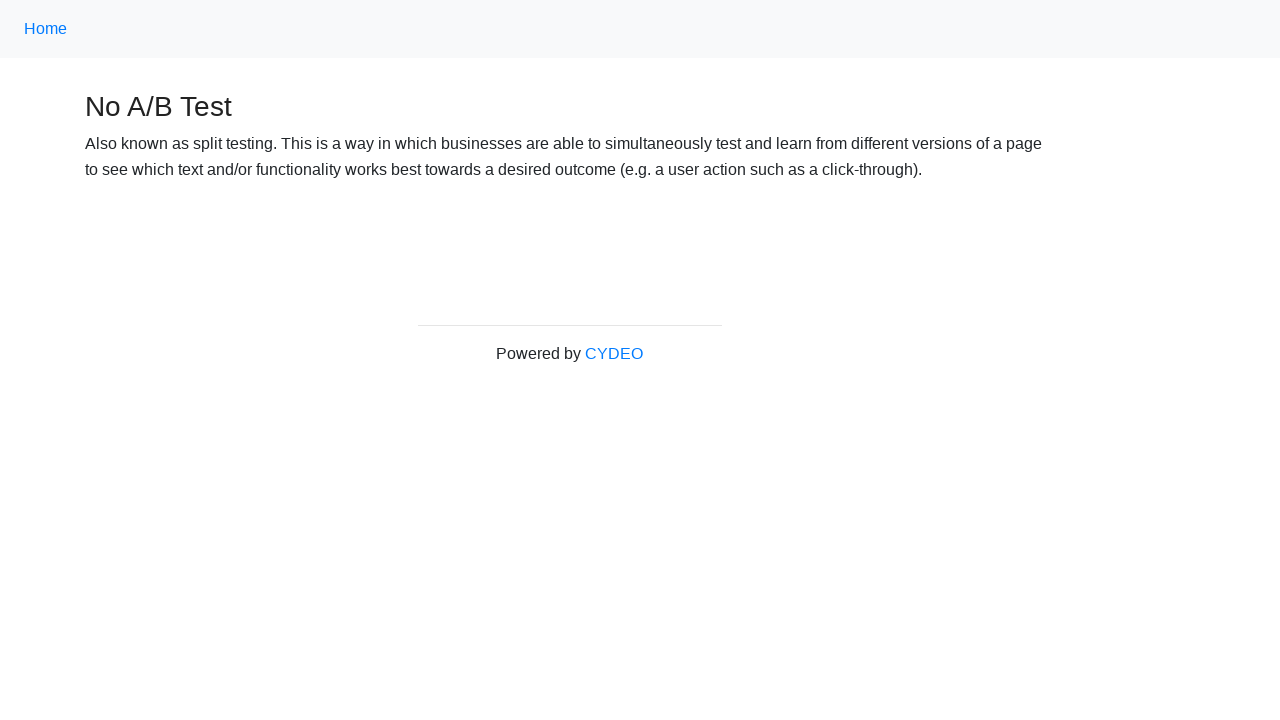

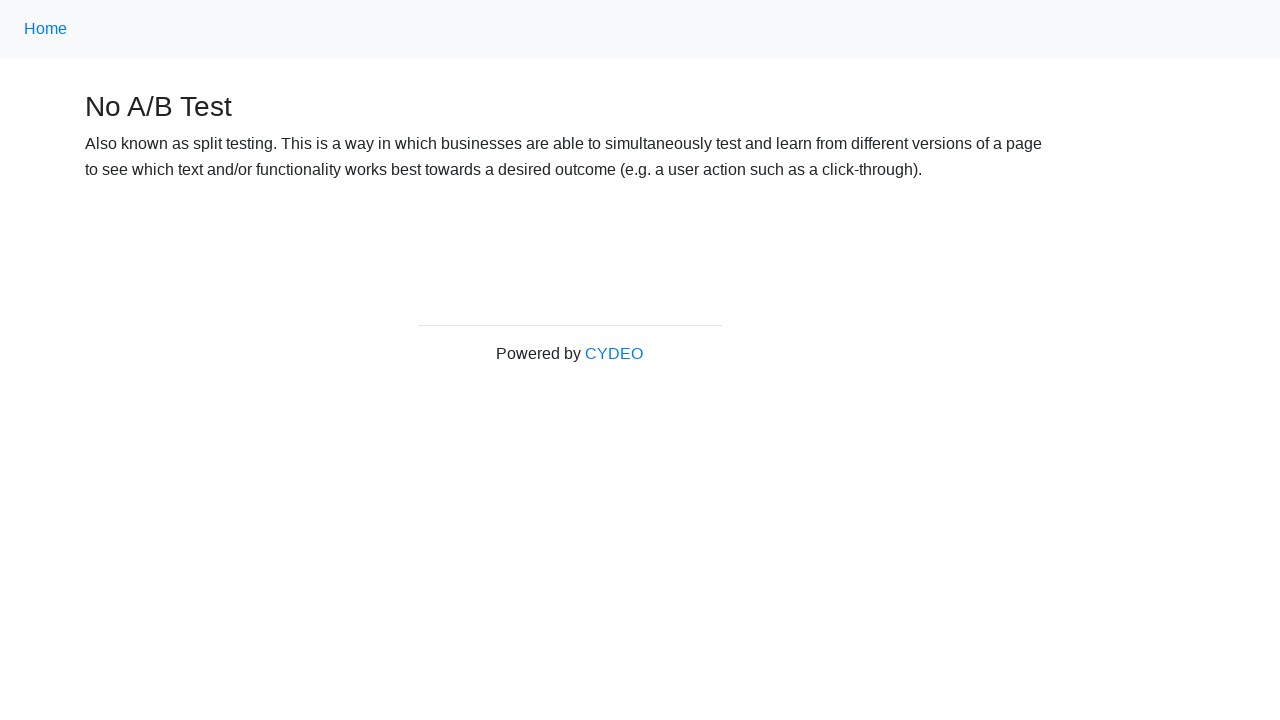